Navigates to Text Box page, enters a valid email, submits the form, and verifies the output displays the entered email.

Starting URL: https://demoqa.com/elements

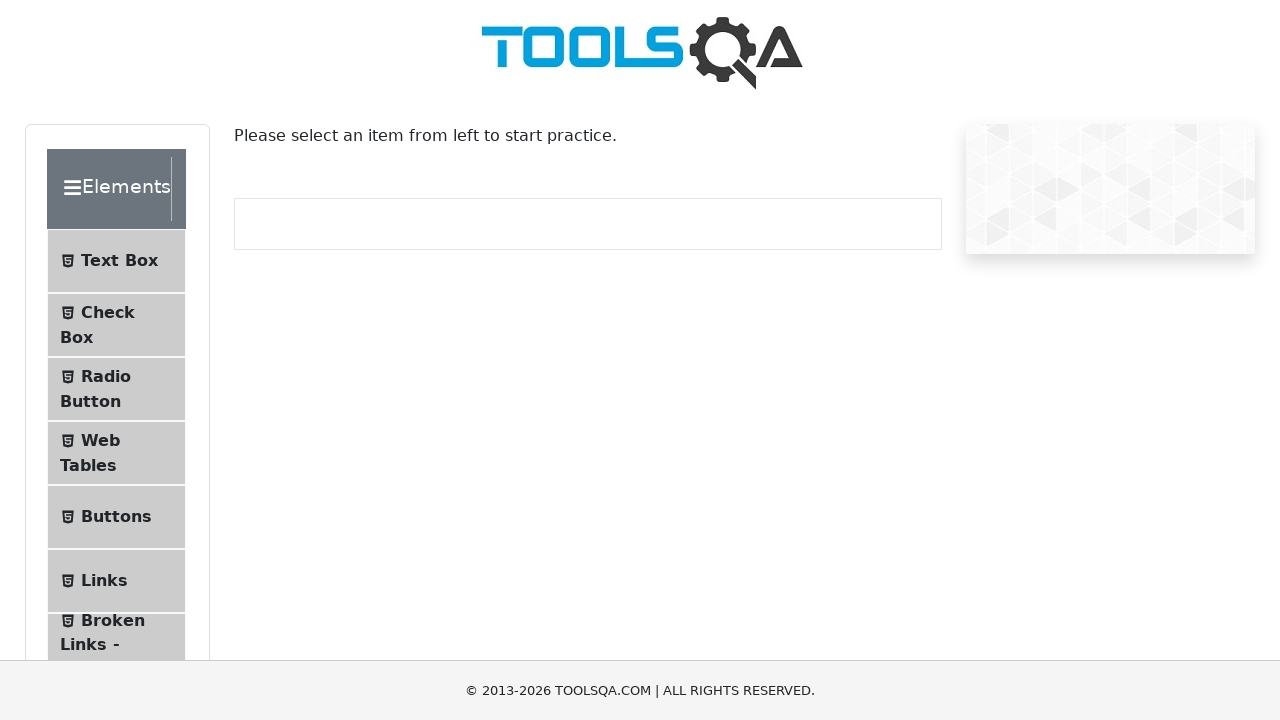

Clicked on Text Box menu item at (119, 261) on internal:text="Text Box"i
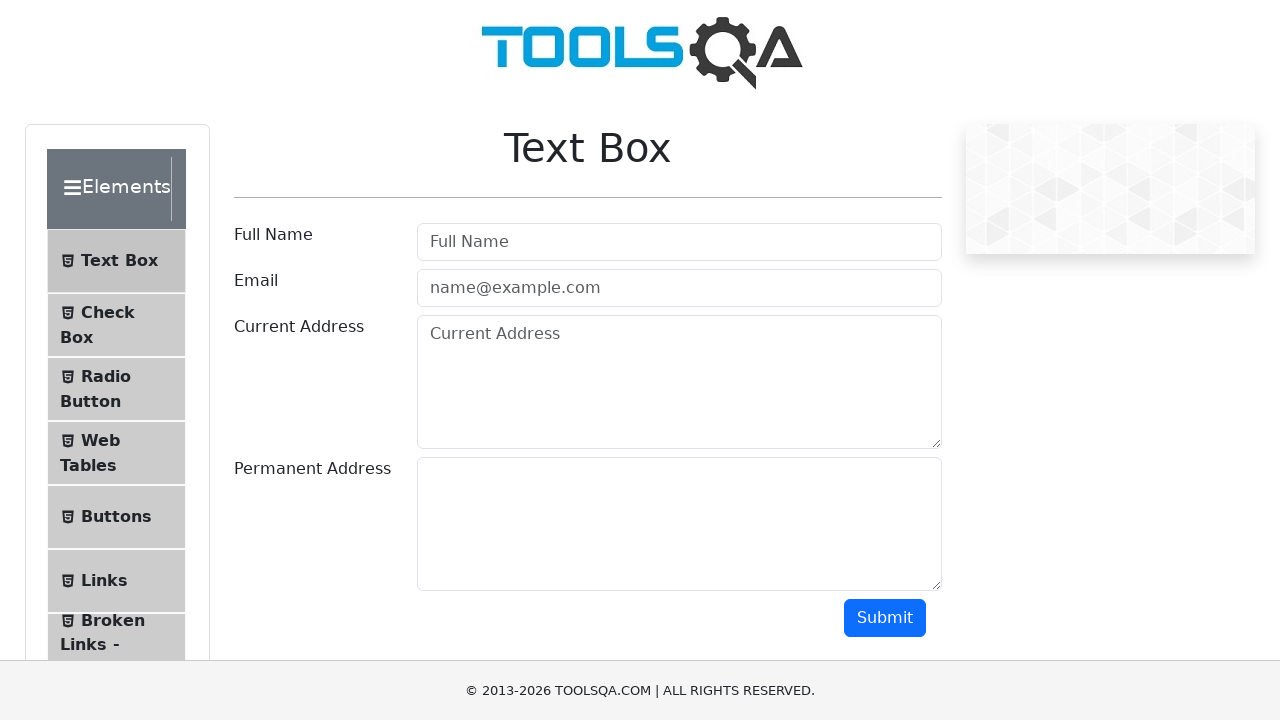

Text Box page loaded successfully
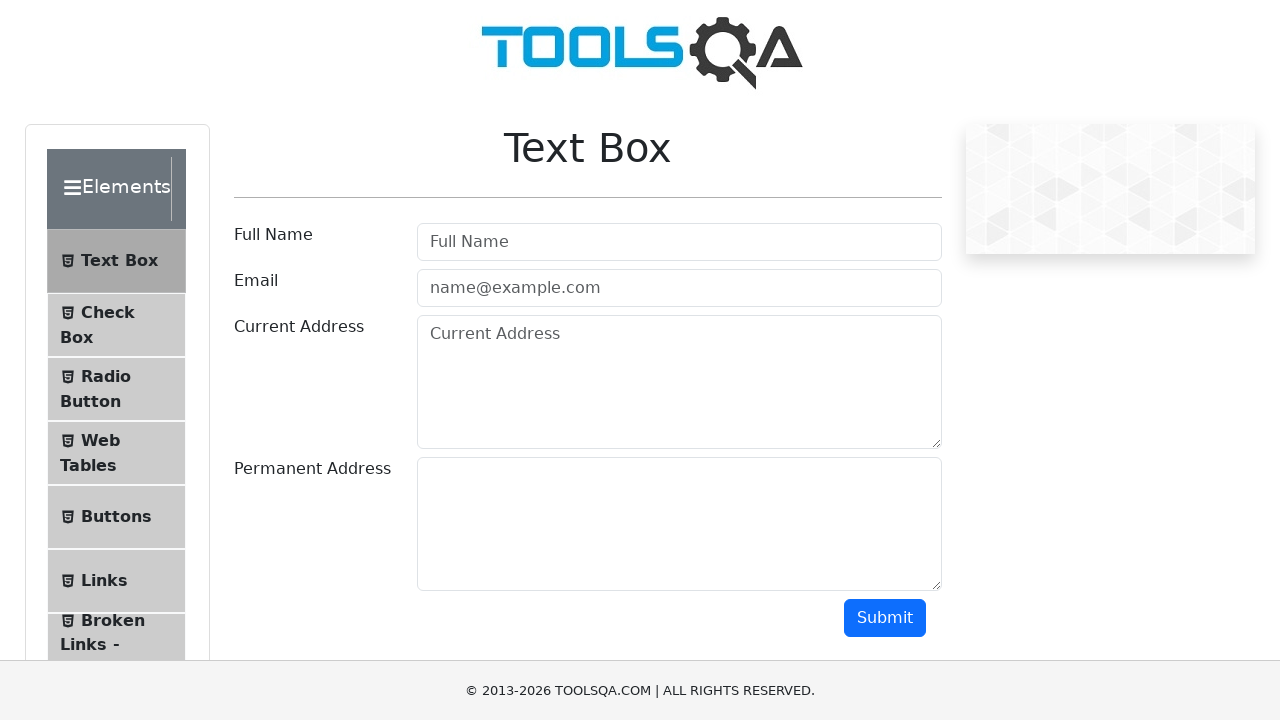

Entered email 'test@test.com' in the email field on internal:attr=[placeholder="name@example.com"i]
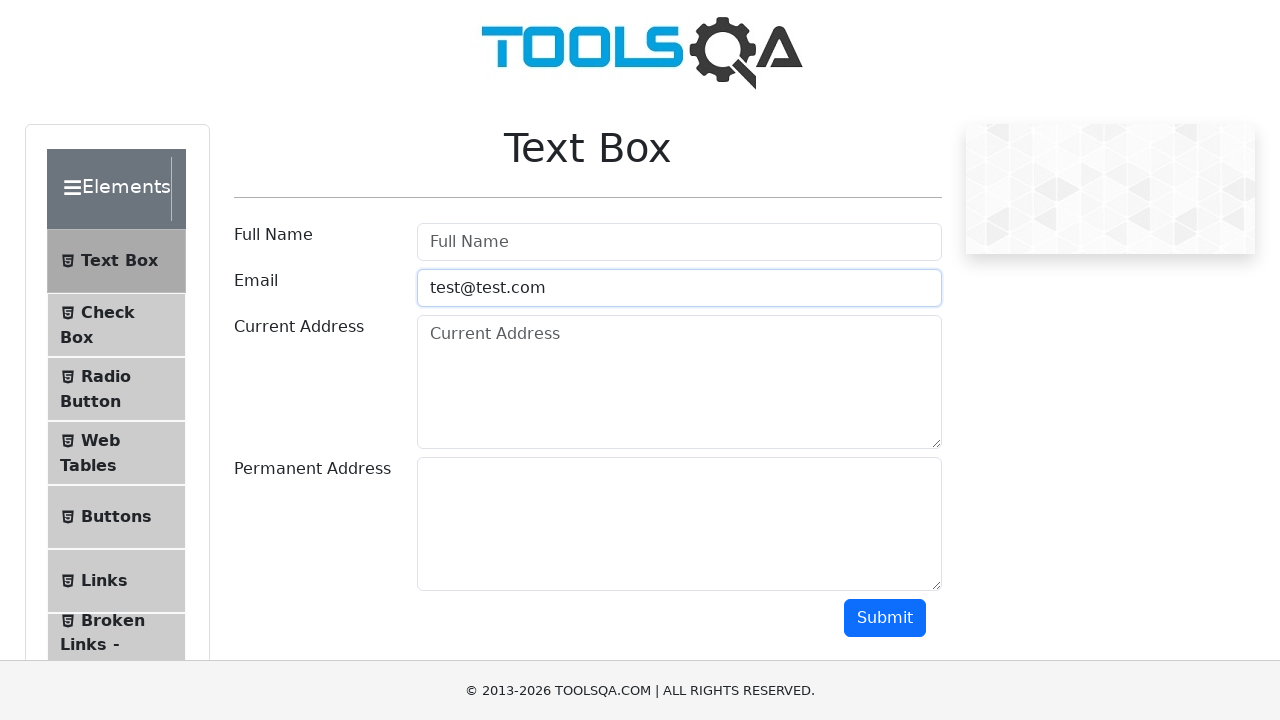

Clicked Submit button to submit the form at (885, 618) on internal:role=button[name="Submit"i]
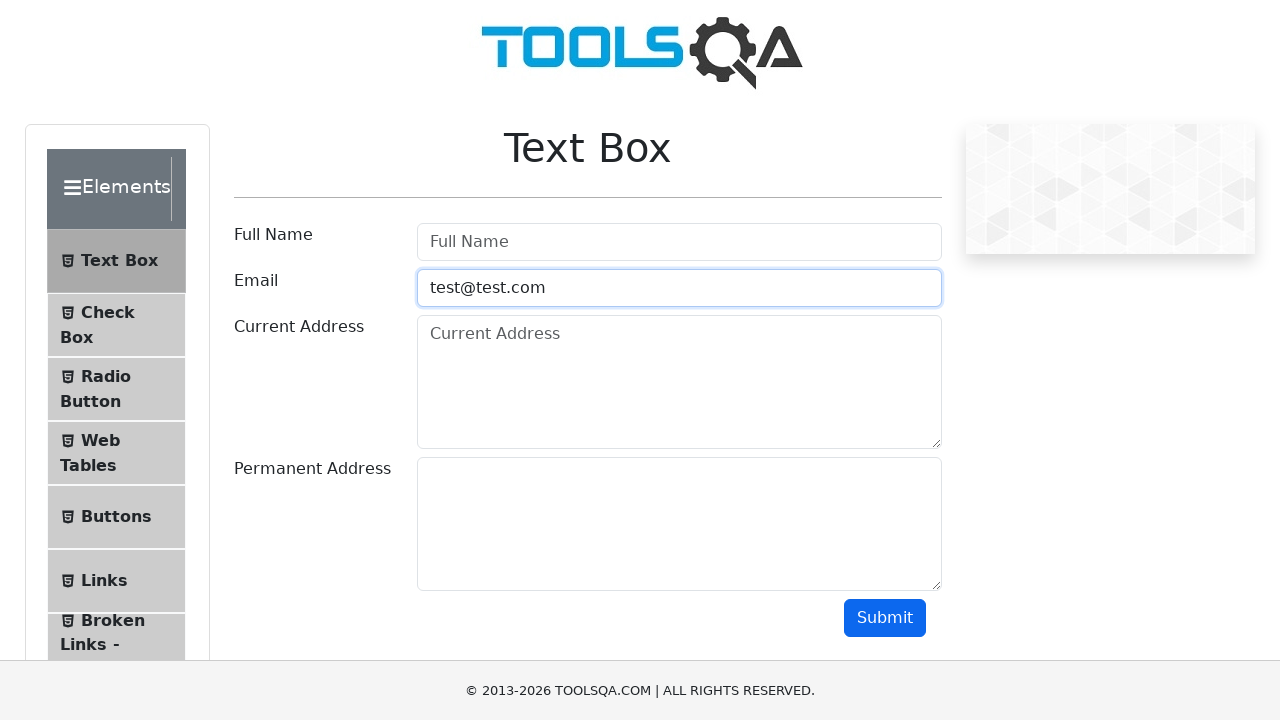

Verified that email output 'Email:test@test.com' is displayed
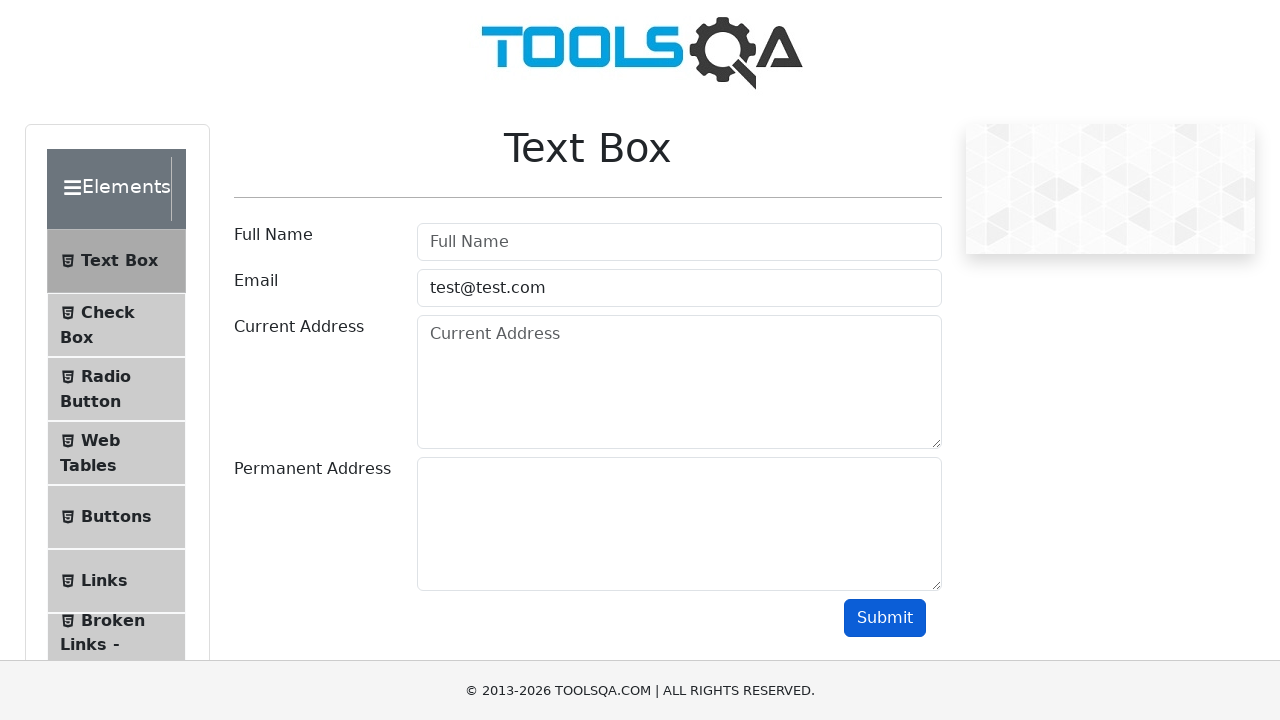

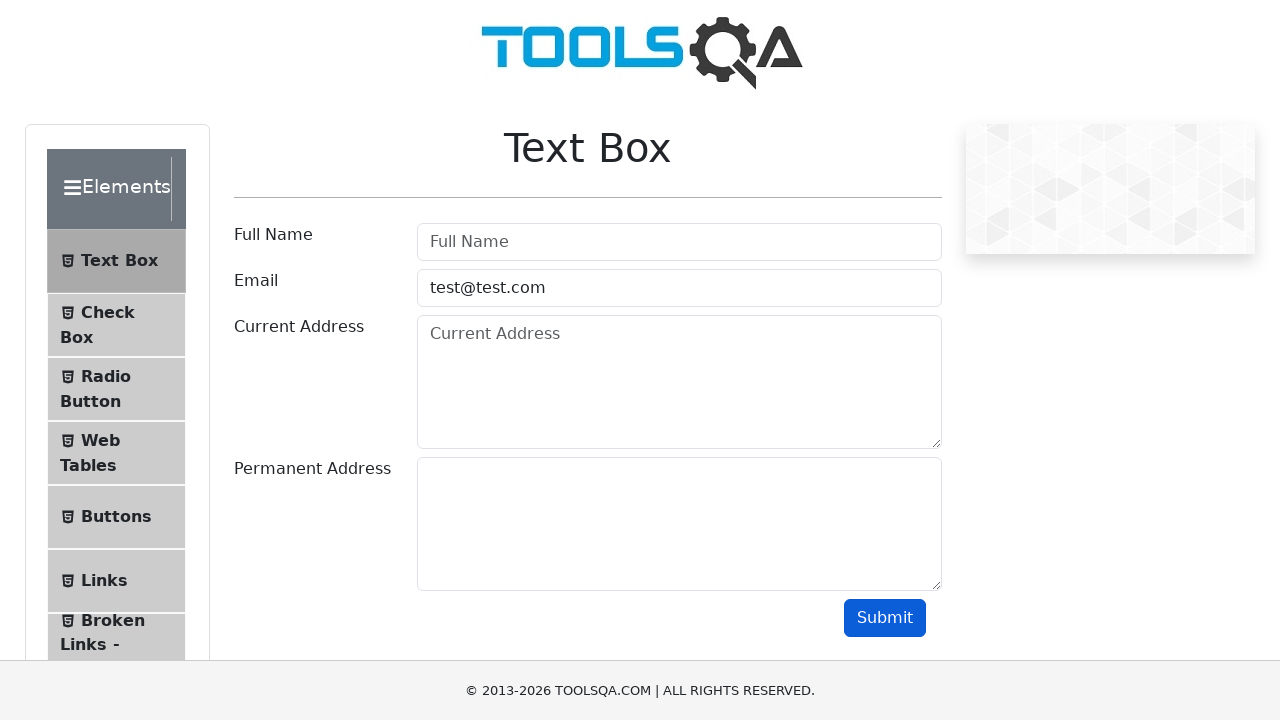